Tests JavaScript confirm dialog by switching to iframe, triggering the alert, dismissing it, and verifying the result text

Starting URL: https://www.w3schools.com/js/tryit.asp?filename=tryjs_confirm

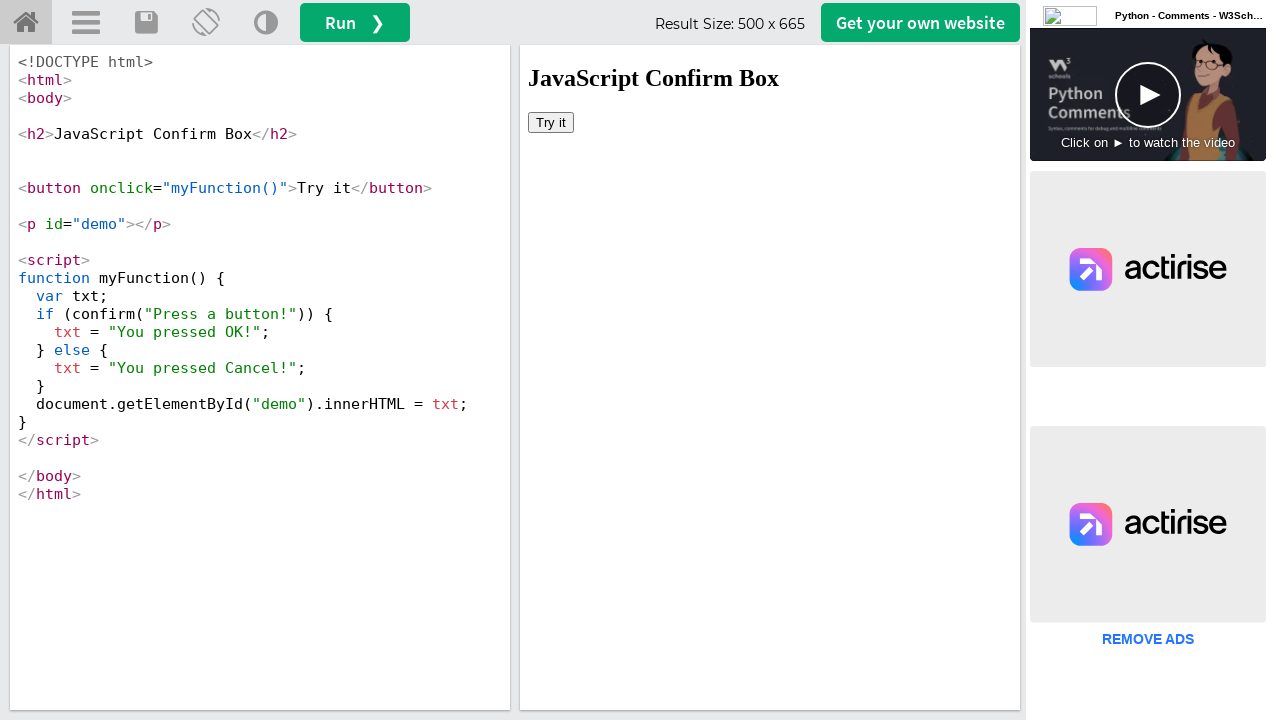

Located iframe with id 'iframeResult'
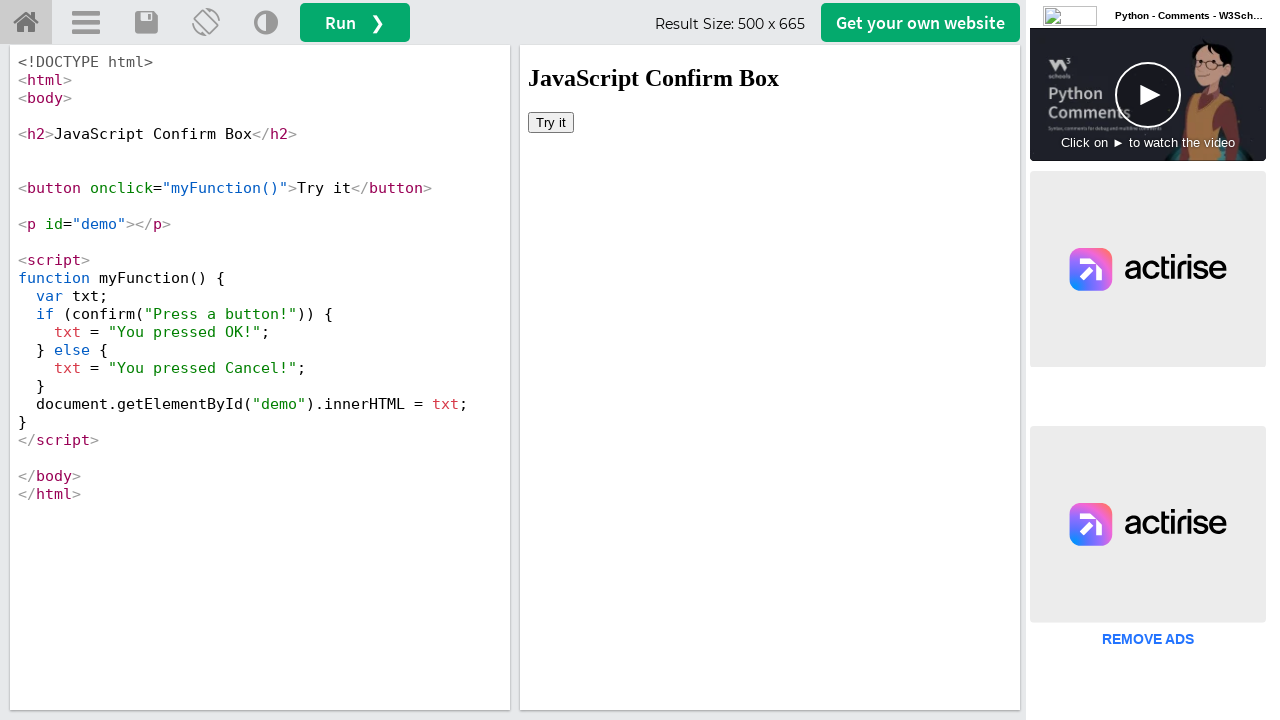

Clicked 'Try it' button in iframe to trigger confirm dialog at (551, 122) on iframe[id='iframeResult'] >> internal:control=enter-frame >> xpath=//body[@conte
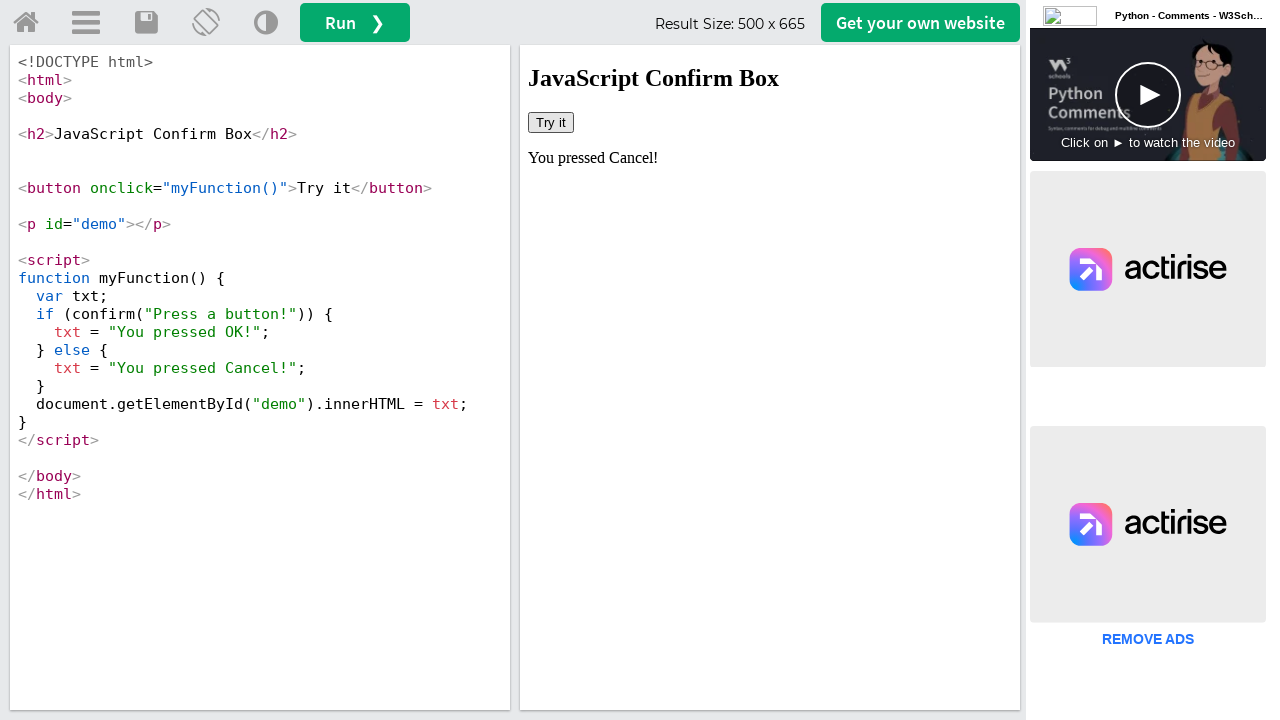

Set up dialog handler to dismiss confirm dialog
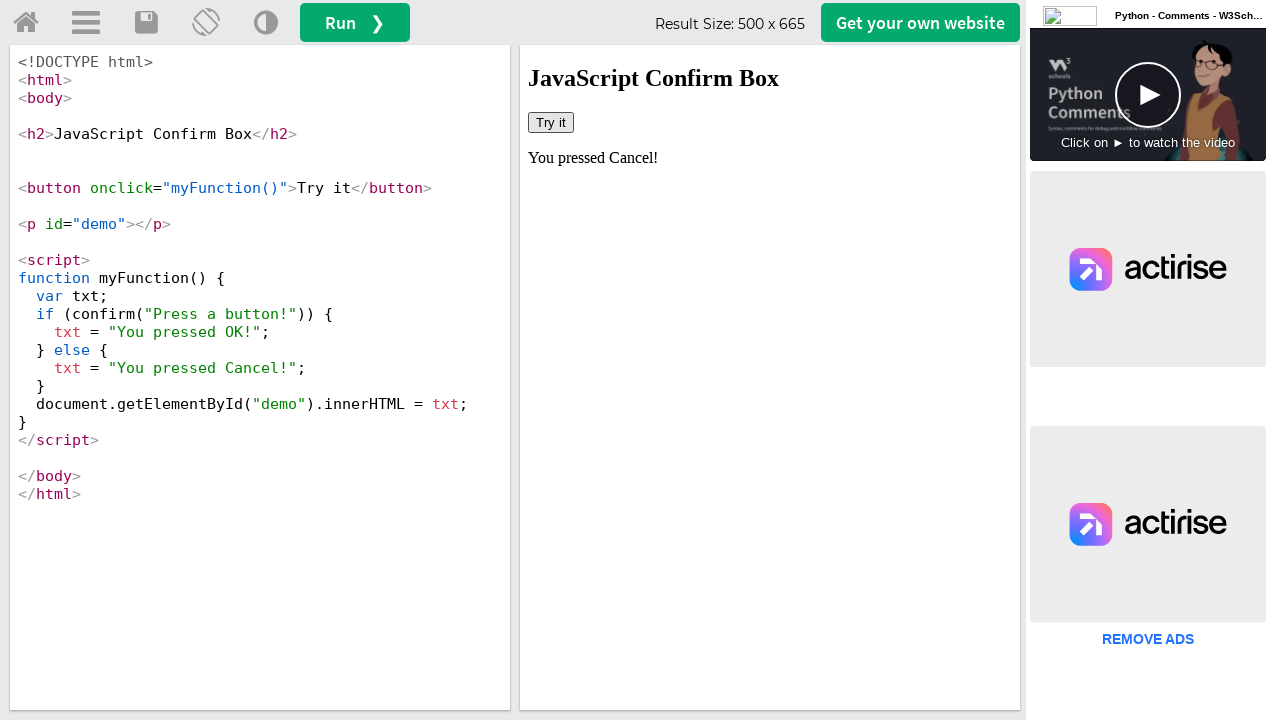

Retrieved result text from #demo element
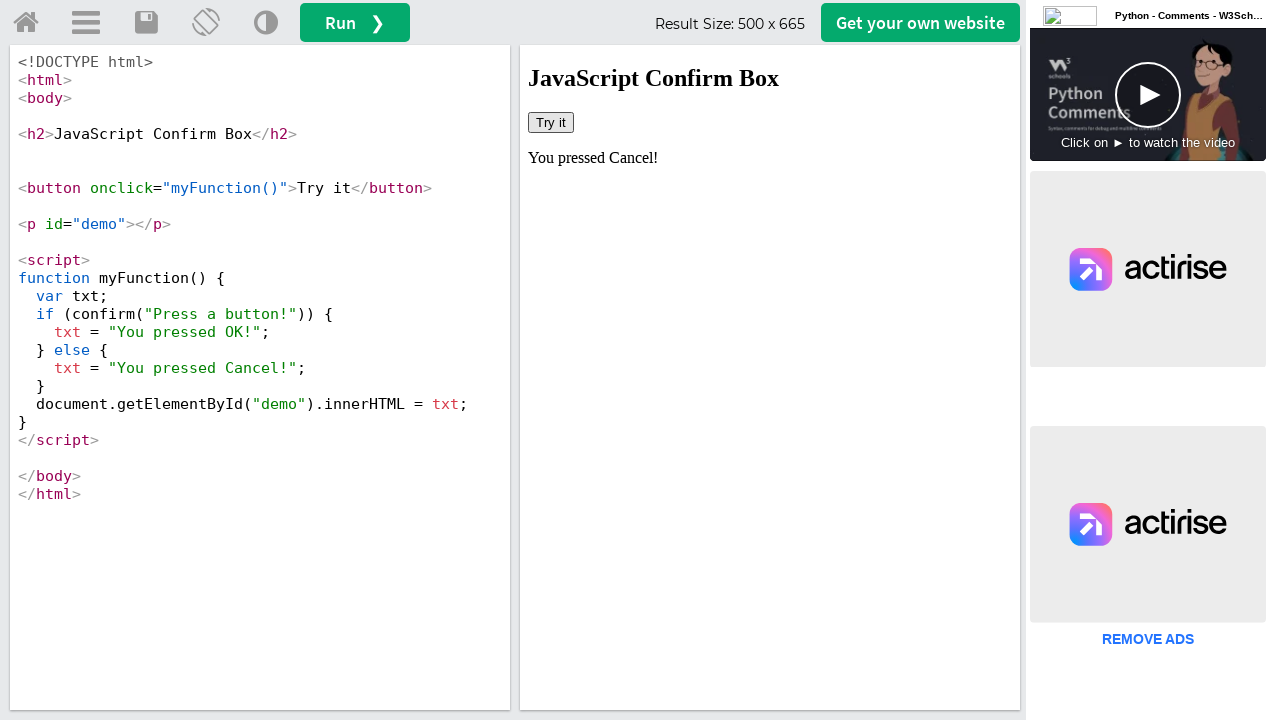

Verified result: Cancel button was pressed
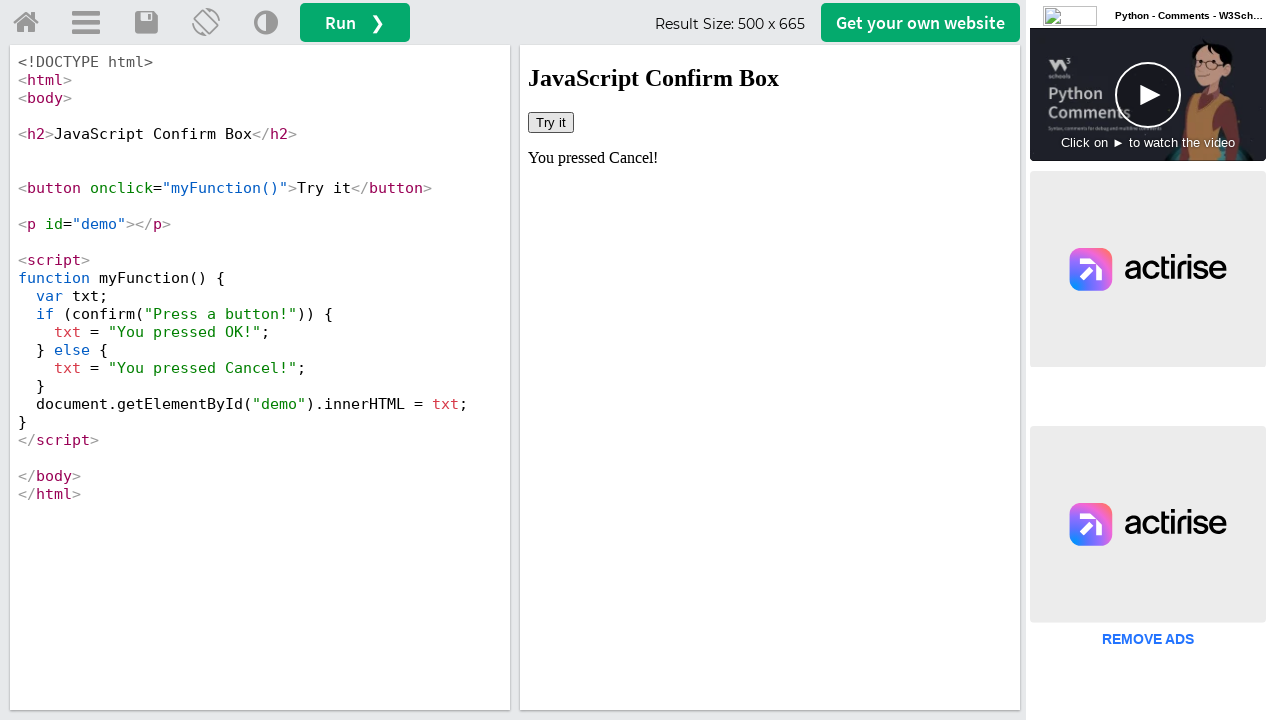

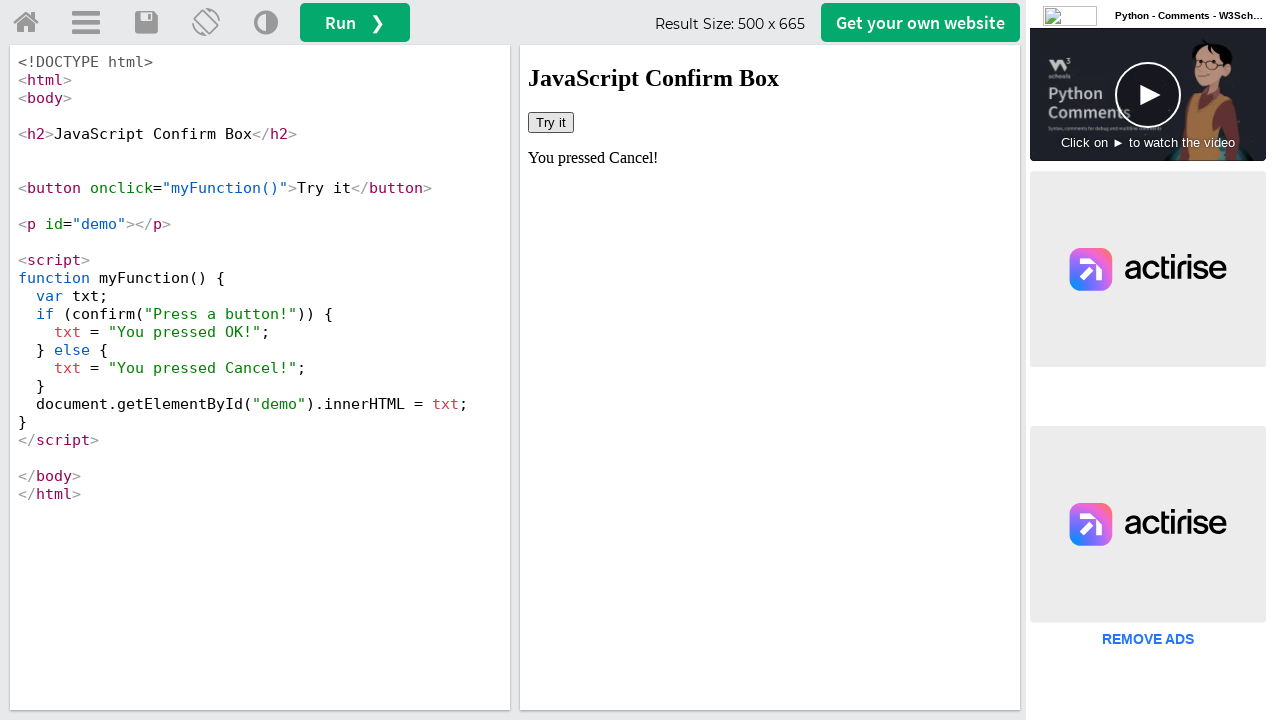